Tests table sorting on the second table using semantic class selectors by clicking the dues column header

Starting URL: http://the-internet.herokuapp.com/tables

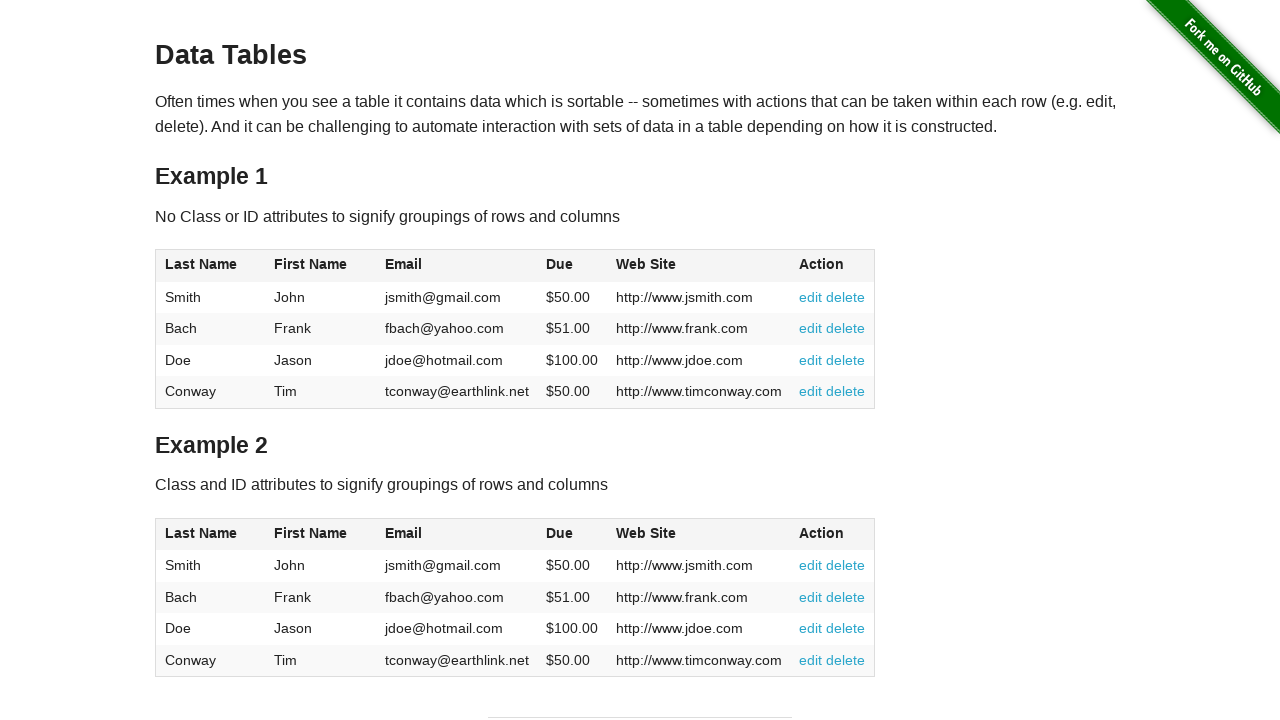

Clicked the Dues column header in table 2 to sort at (560, 533) on #table2 thead .dues
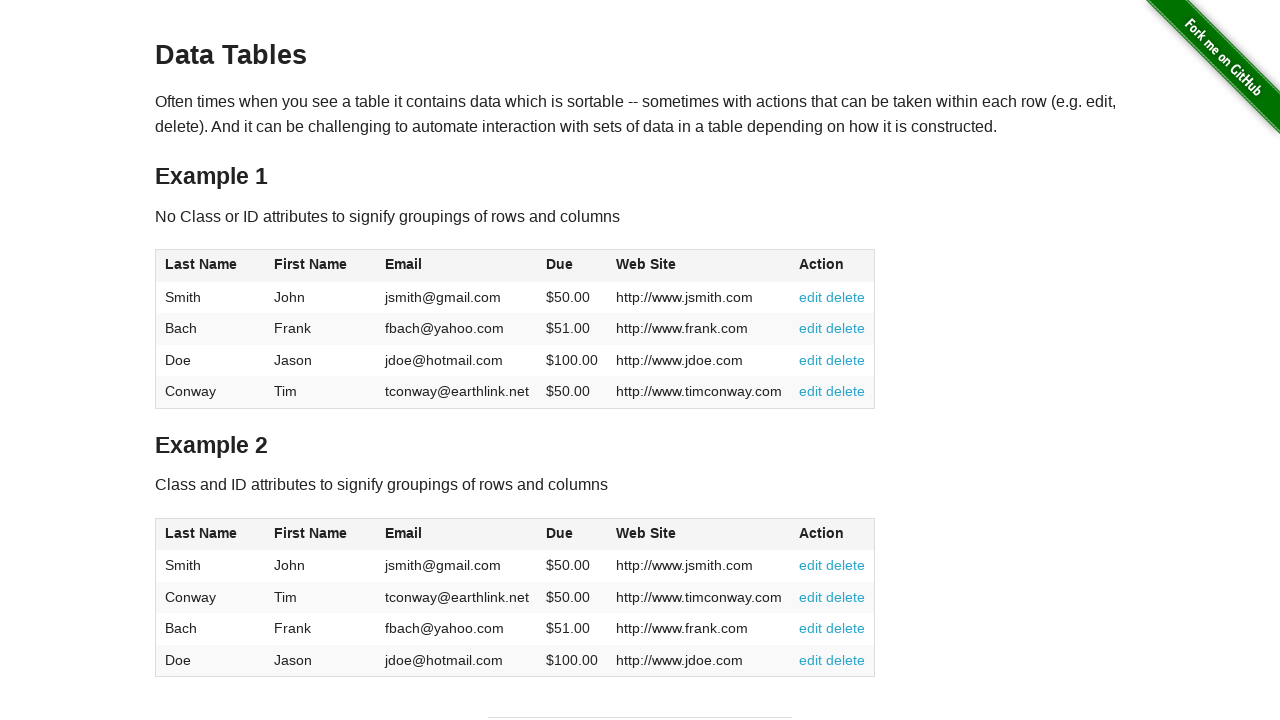

Table 2 dues cells loaded after sort
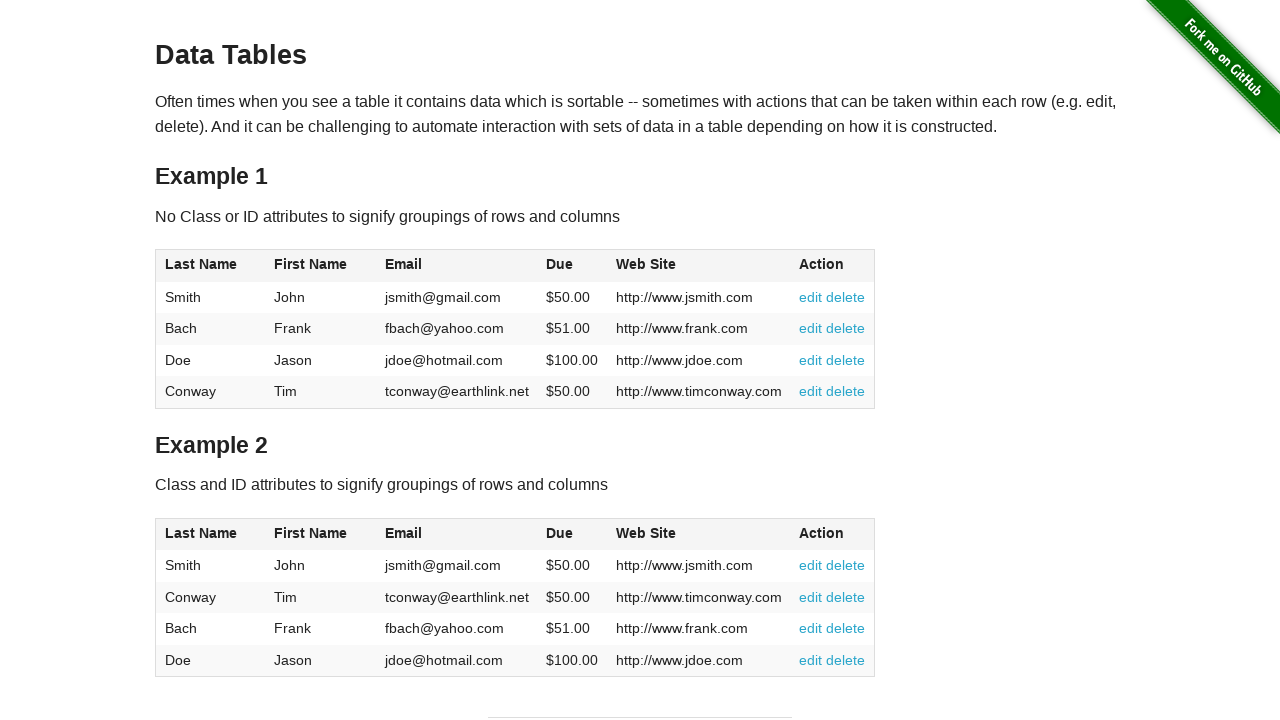

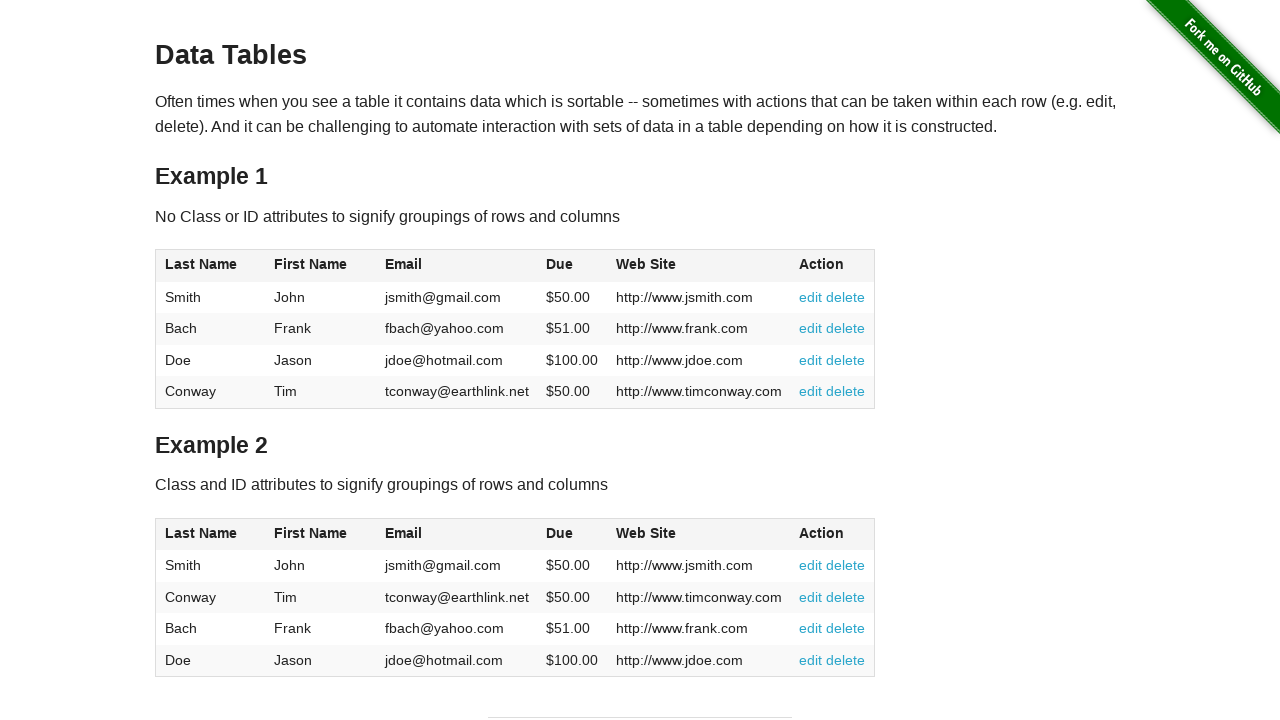